Tests JavaScript alert handling by interacting with different types of alerts (simple alert, confirm dialog, and prompt dialog)

Starting URL: https://the-internet.herokuapp.com/javascript_alerts

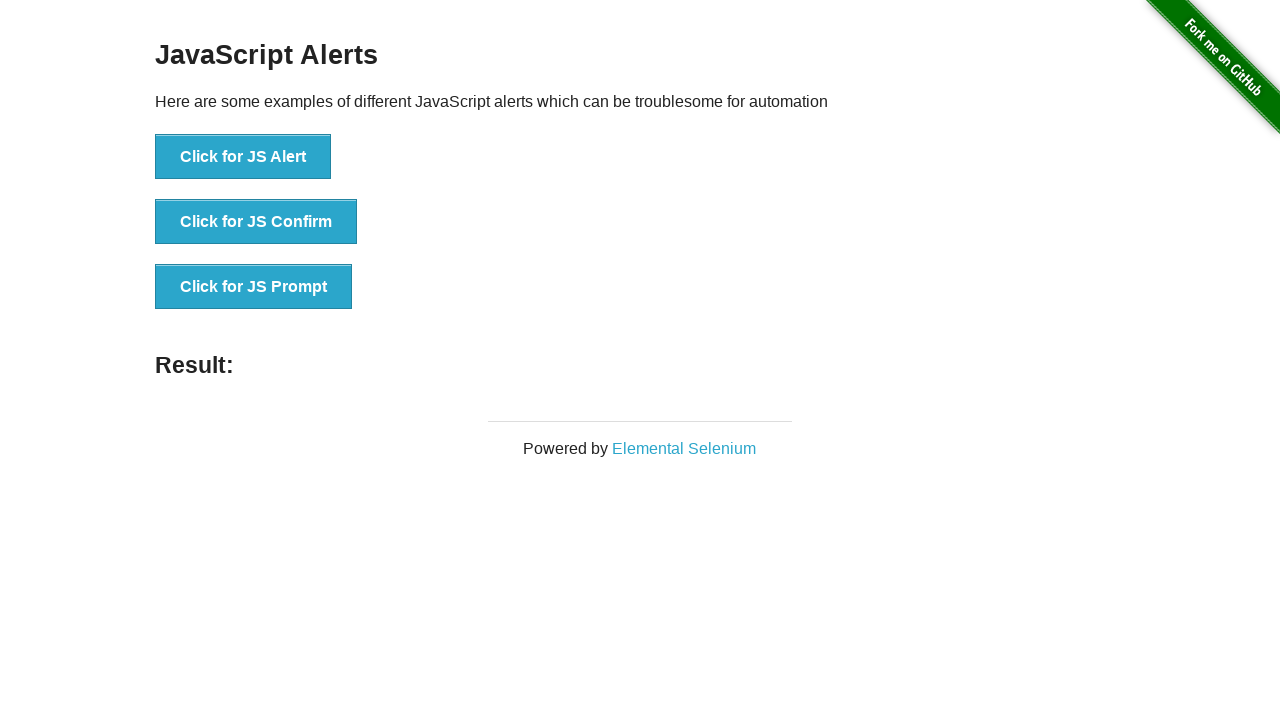

Navigated to JavaScript alerts test page
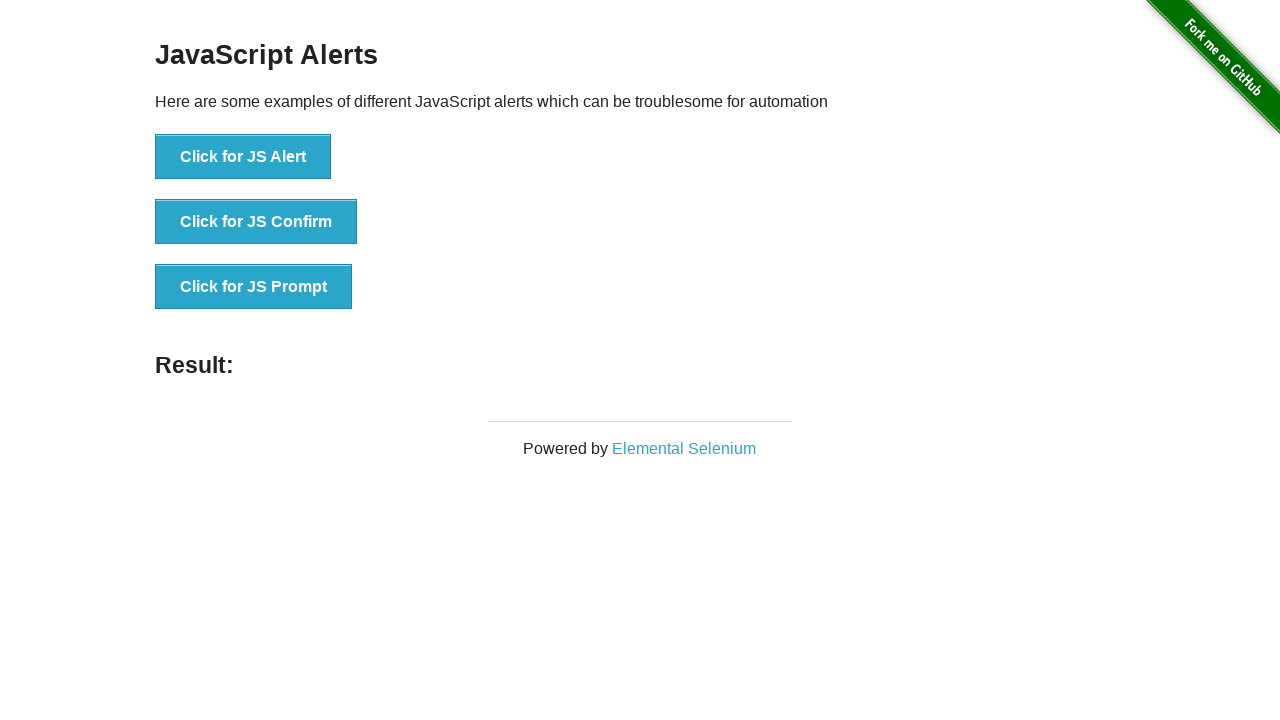

Retrieved all buttons on the page
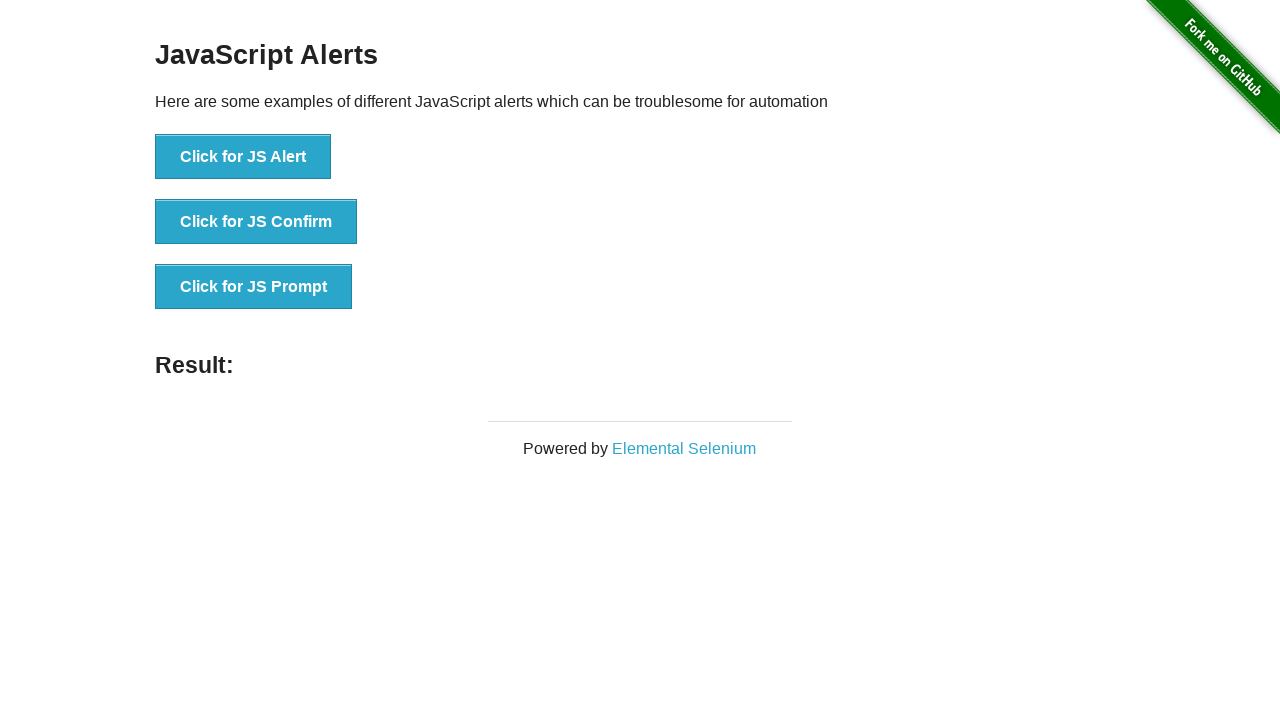

Clicked JS Alert button at (243, 157) on button >> nth=0
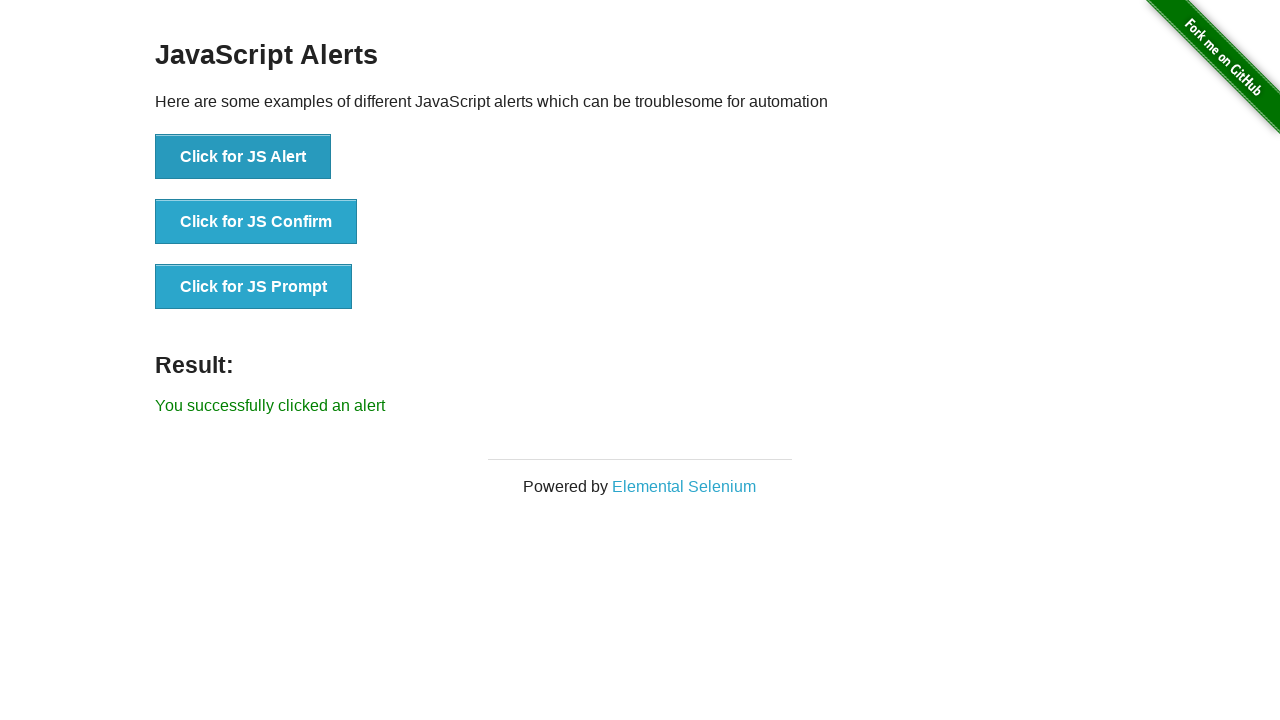

Set up handler to accept simple alert dialog
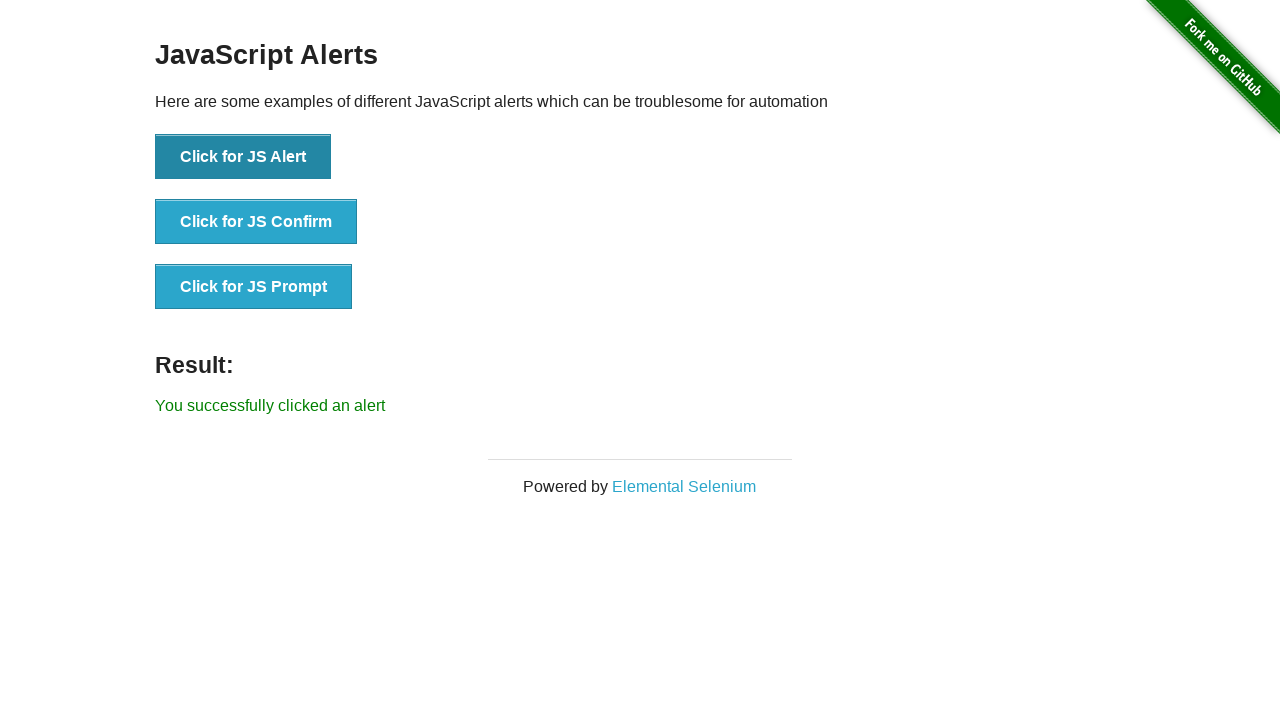

Clicked JS Confirm button at (256, 222) on button >> nth=1
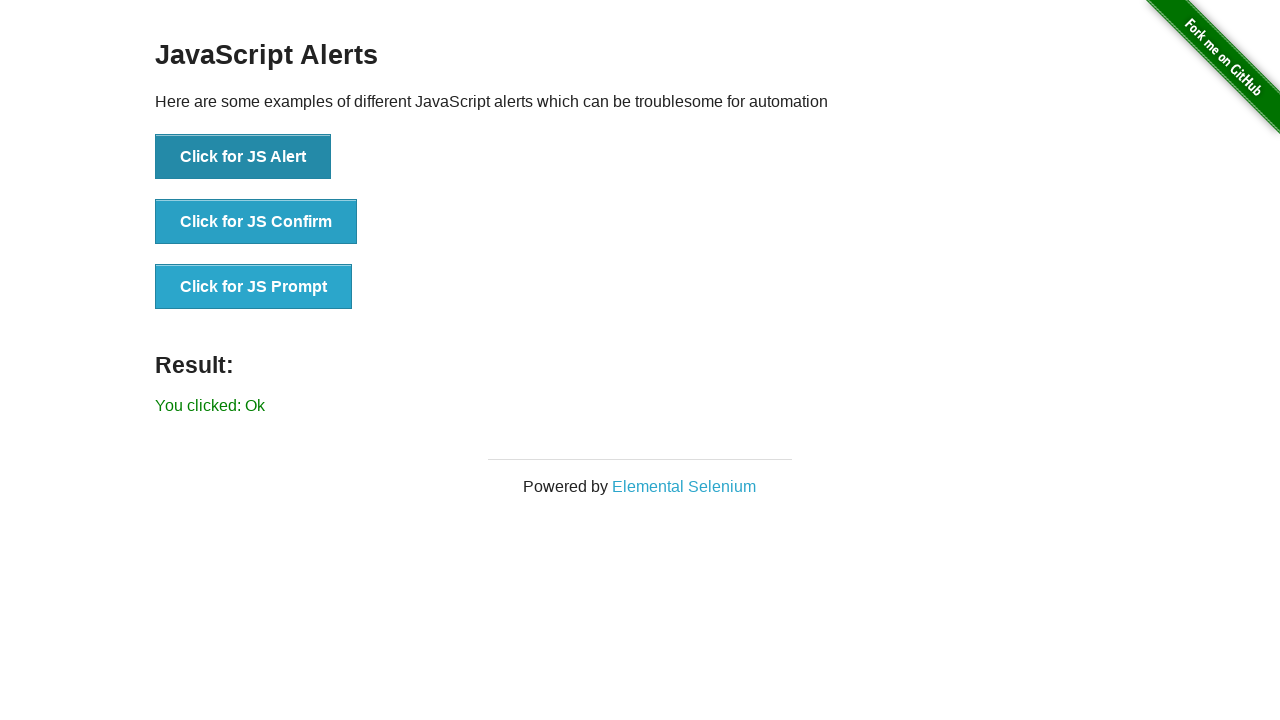

Set up handler to dismiss confirm dialog
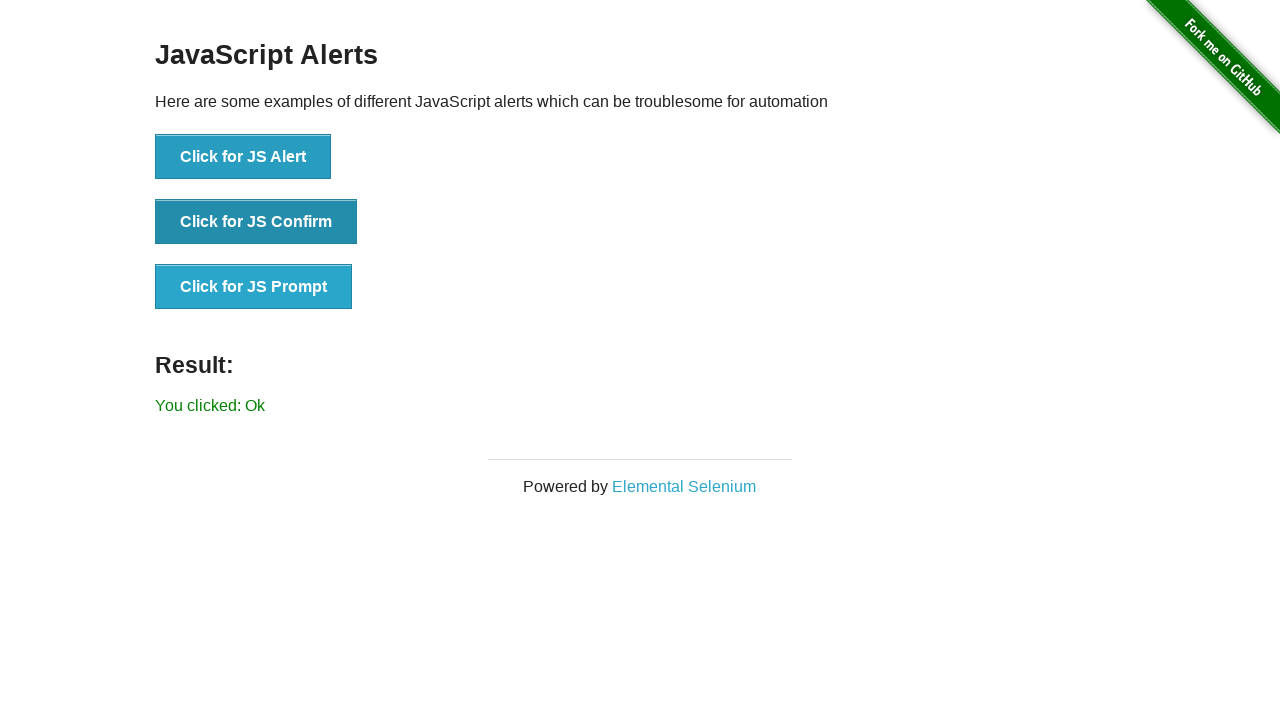

Re-clicked JS Confirm button to trigger dialog with dismiss handler at (256, 222) on button >> nth=1
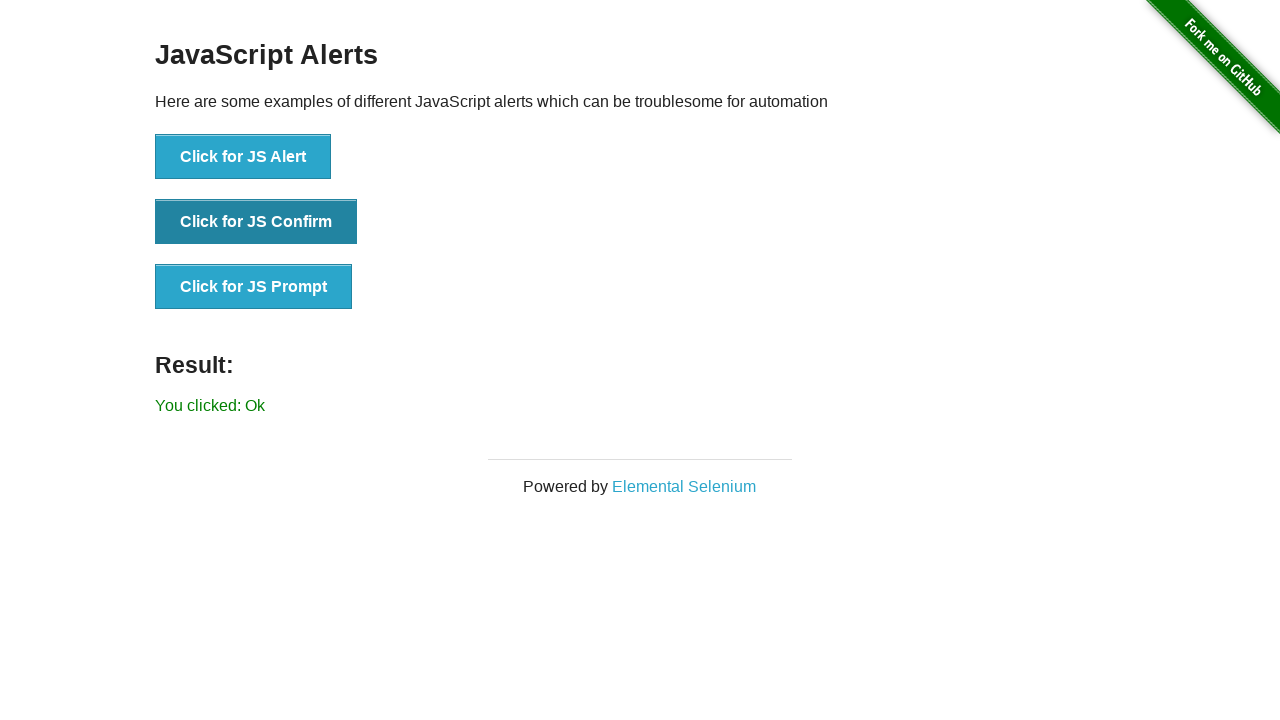

Set up handler to accept prompt dialog with text 'ibrahim vesek'
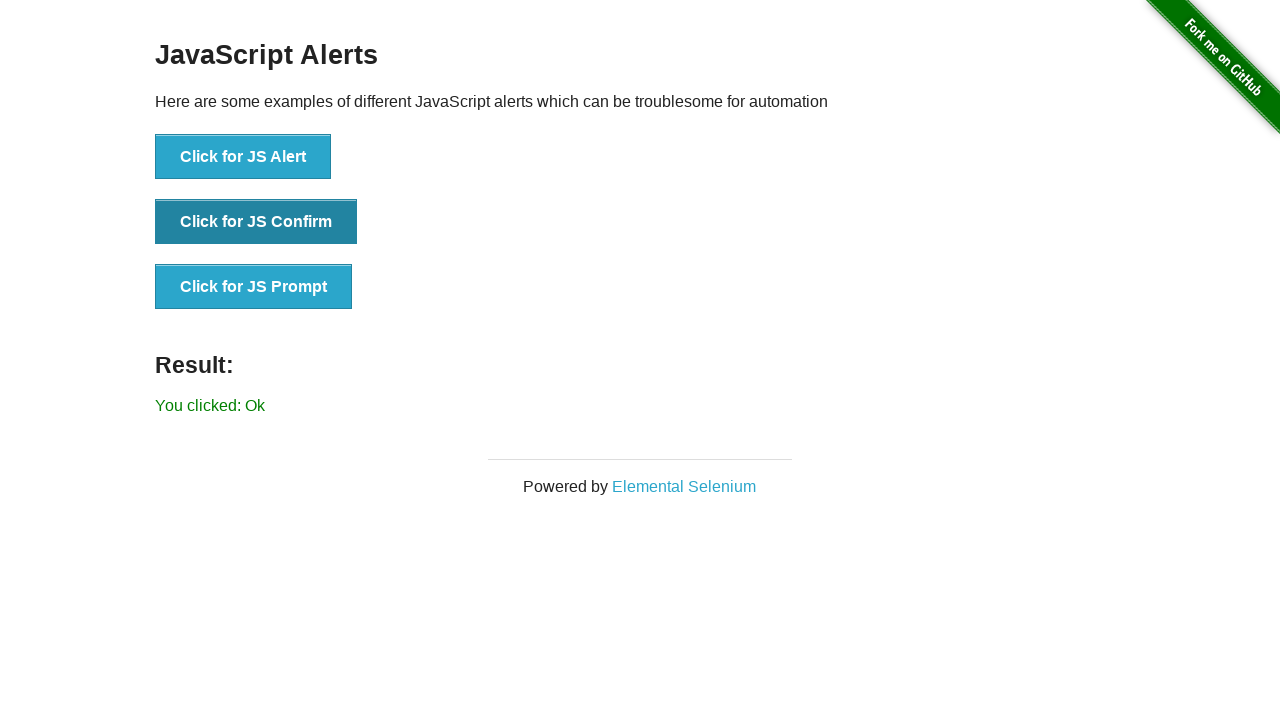

Clicked JS Prompt button and accepted with text input at (254, 287) on button >> nth=2
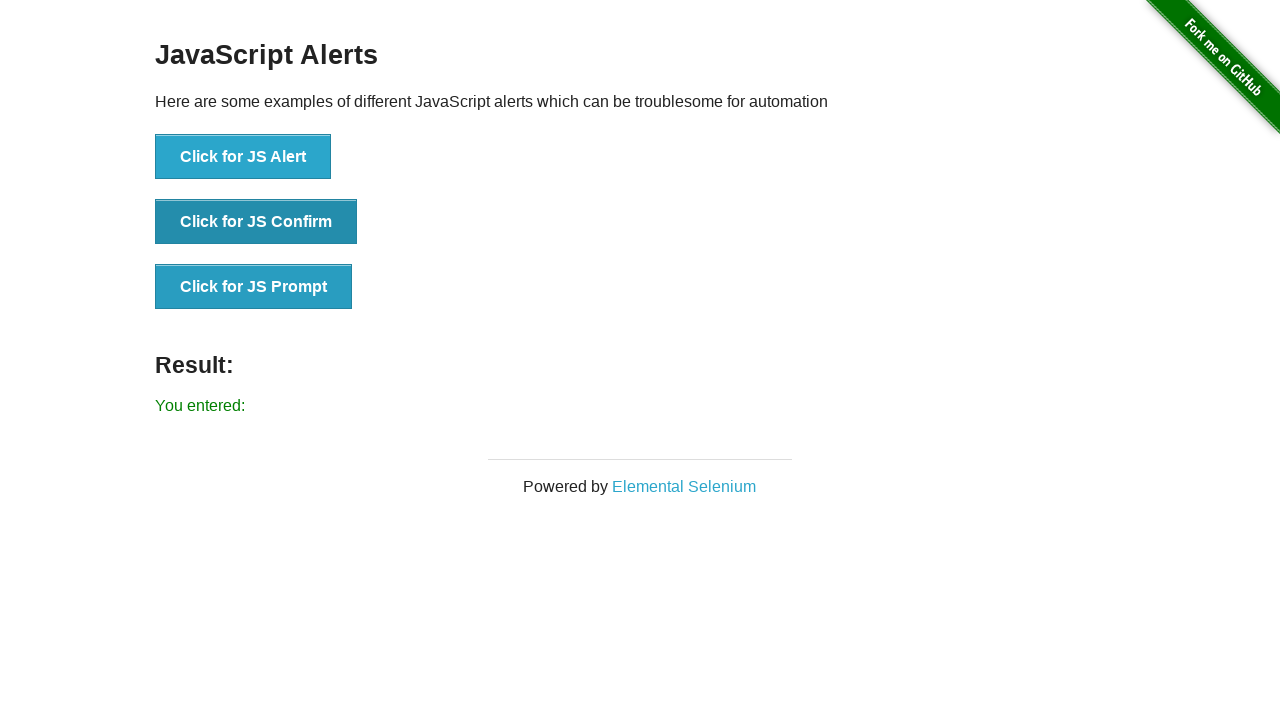

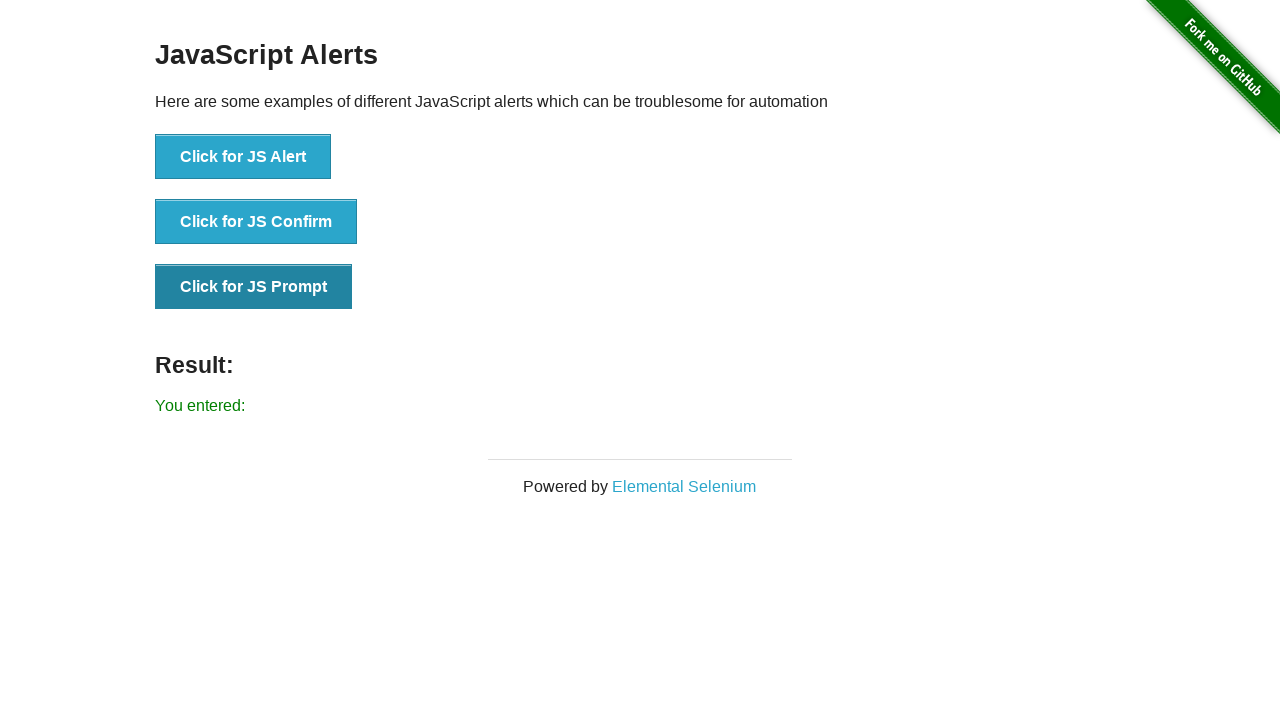